Tests the home page arrivals section by navigating to Shop, then Home, verifying 3 arrival images are displayed, clicking on a product image, and verifying the Product Description is visible

Starting URL: https://practice.automationtesting.in

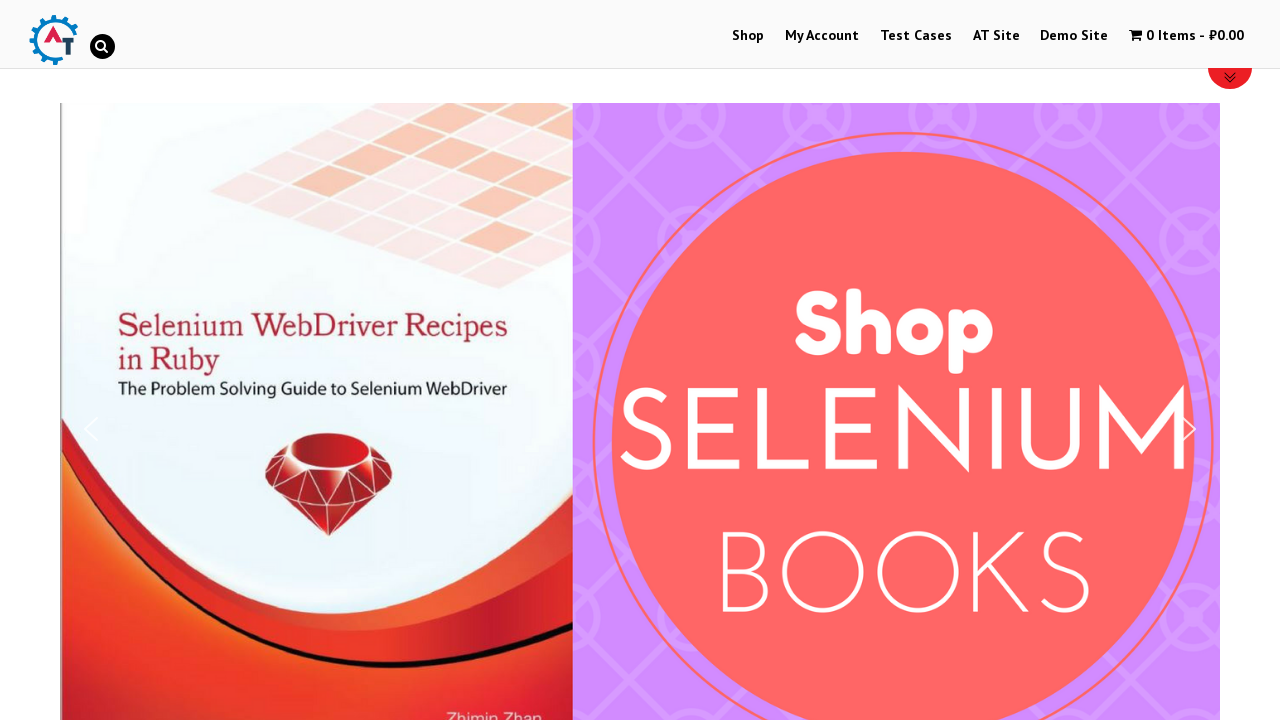

Clicked on Shop link at (748, 36) on text=Shop
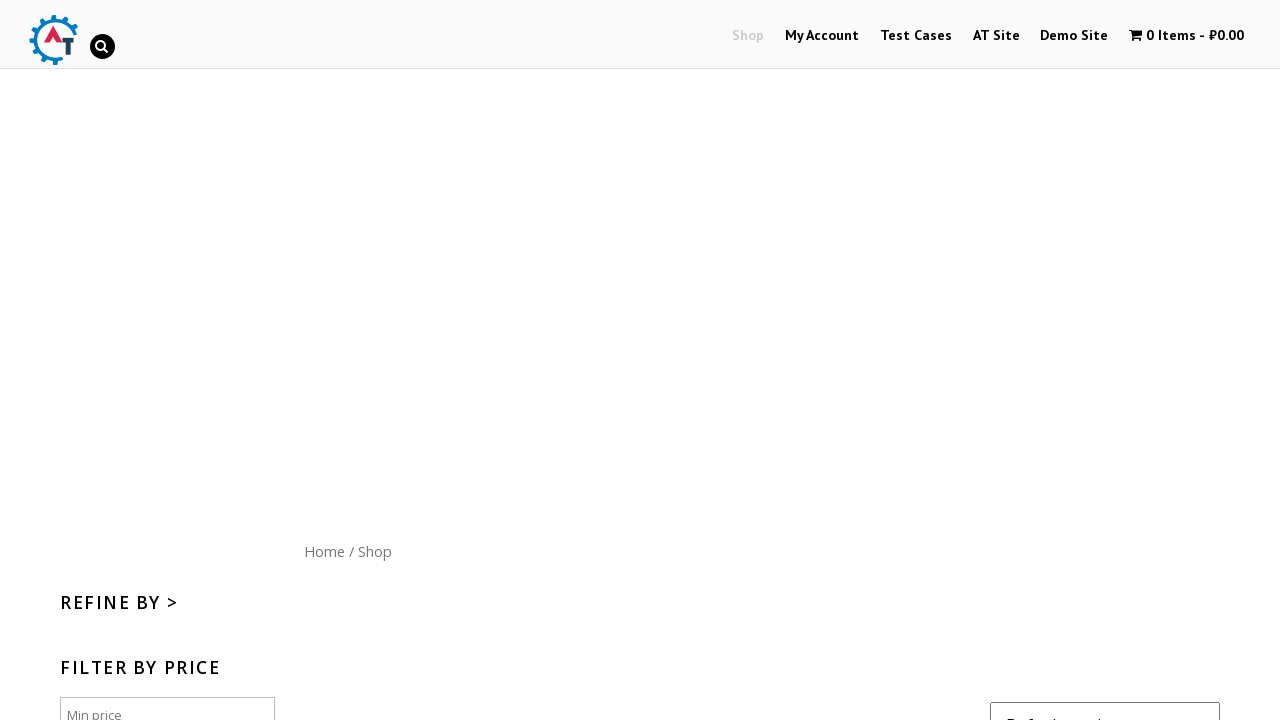

Shop page loaded (networkidle)
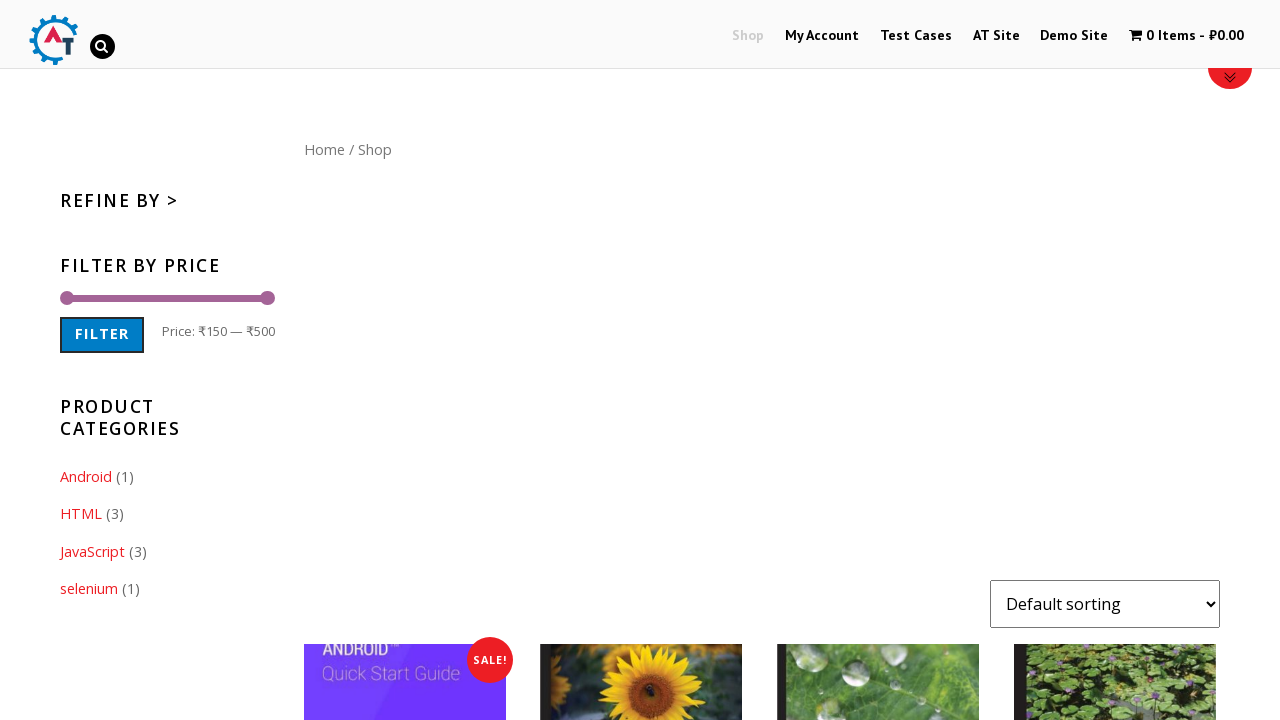

Clicked on Home link at (324, 149) on text=Home
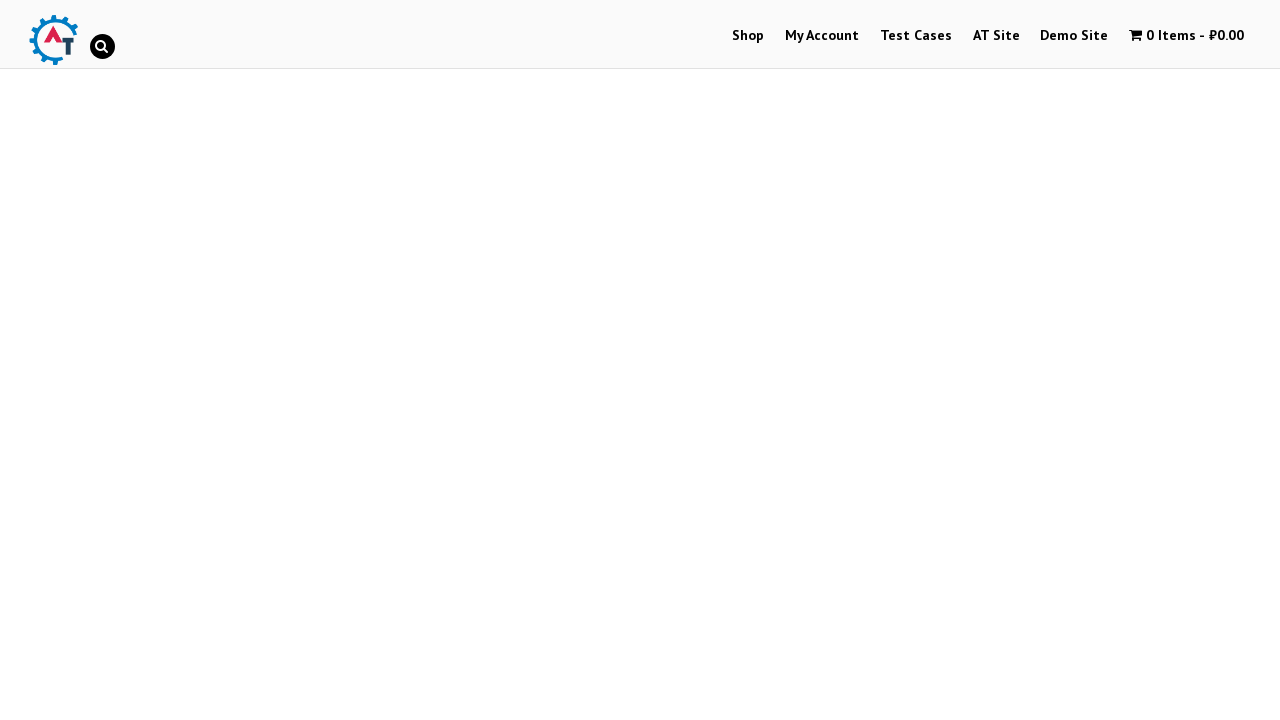

Home page loaded (networkidle)
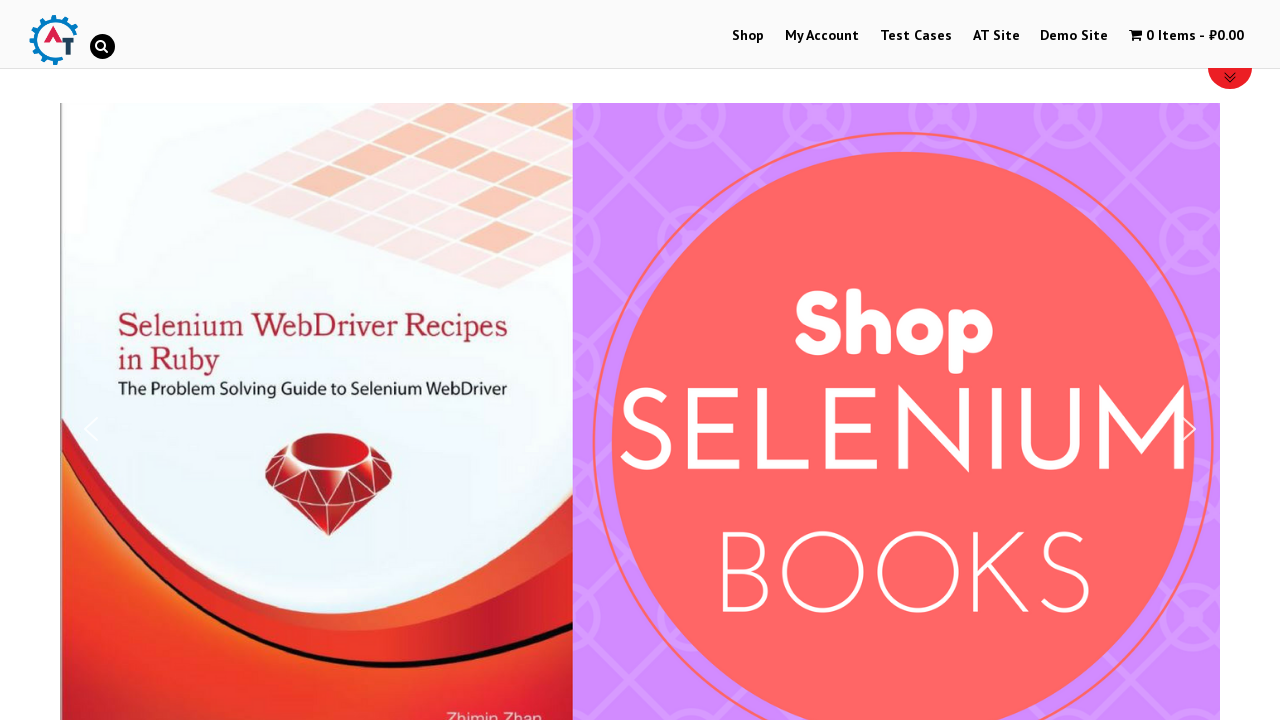

Arrival images selector loaded
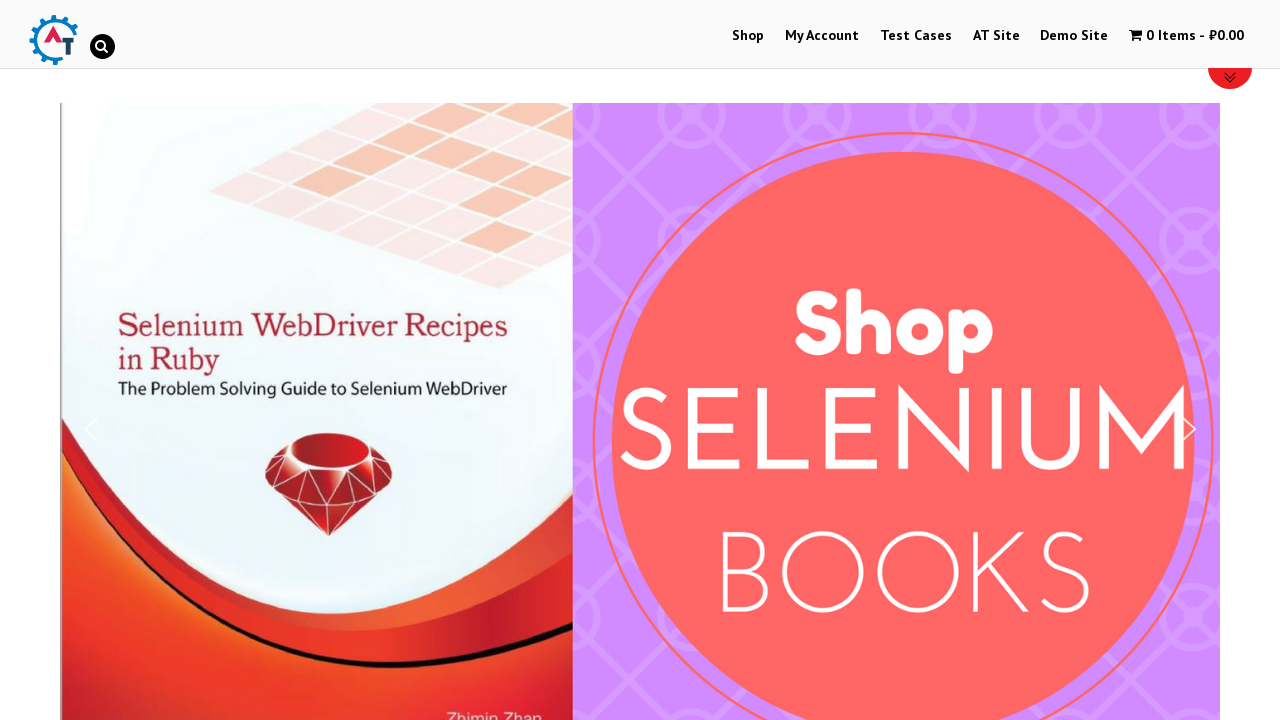

Verified 3 arrival images are displayed
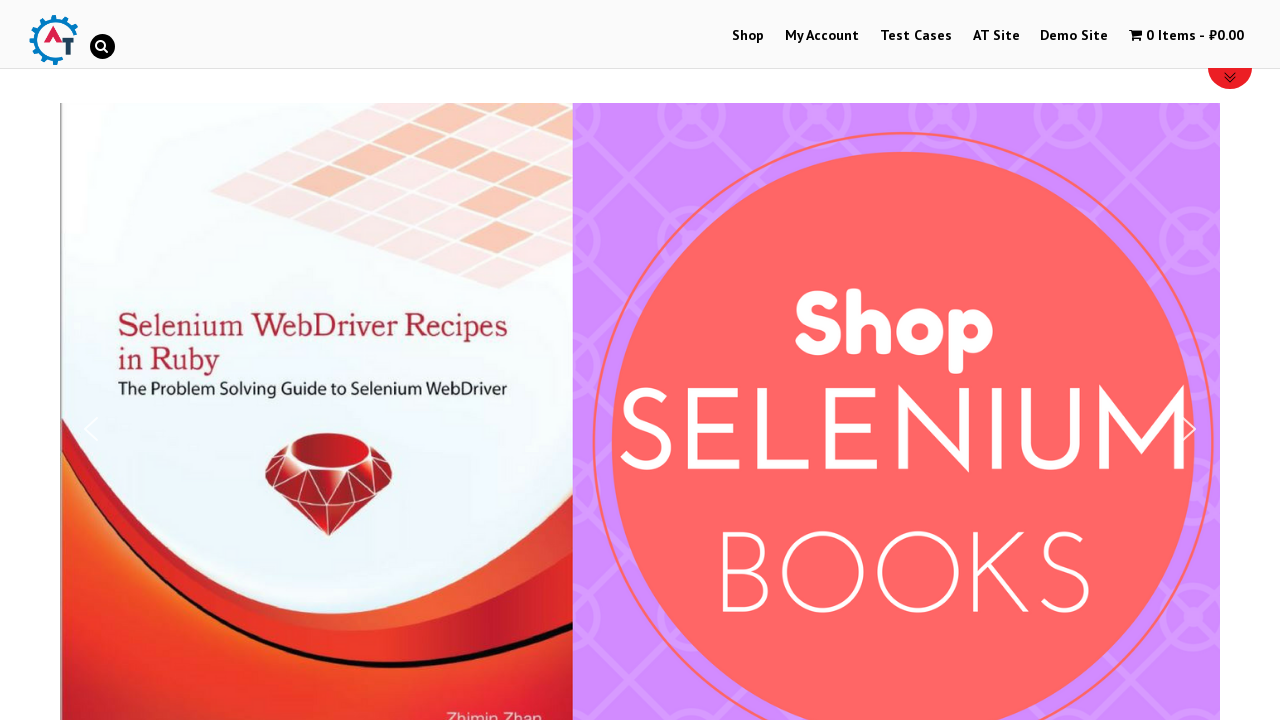

Clicked on first arrival product image at (241, 361) on img[sizes="(max-width: 300px) 100vw, 300px"] >> nth=0
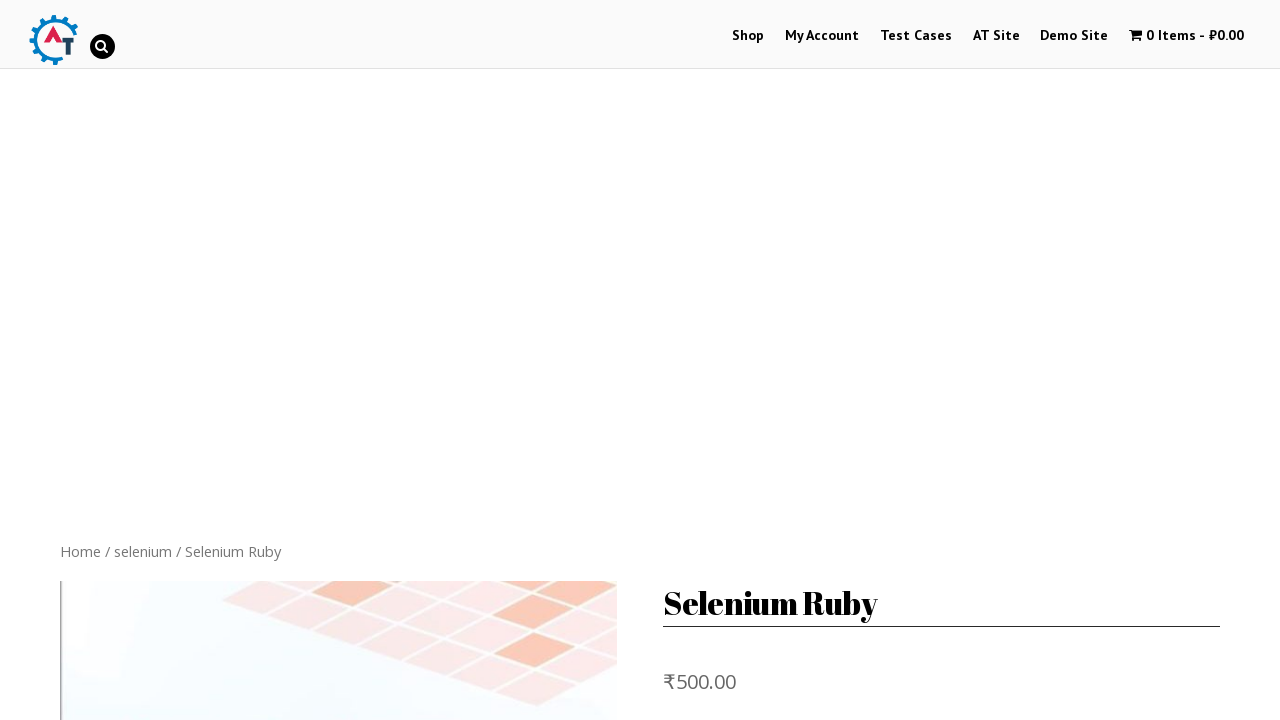

Product page loaded (networkidle)
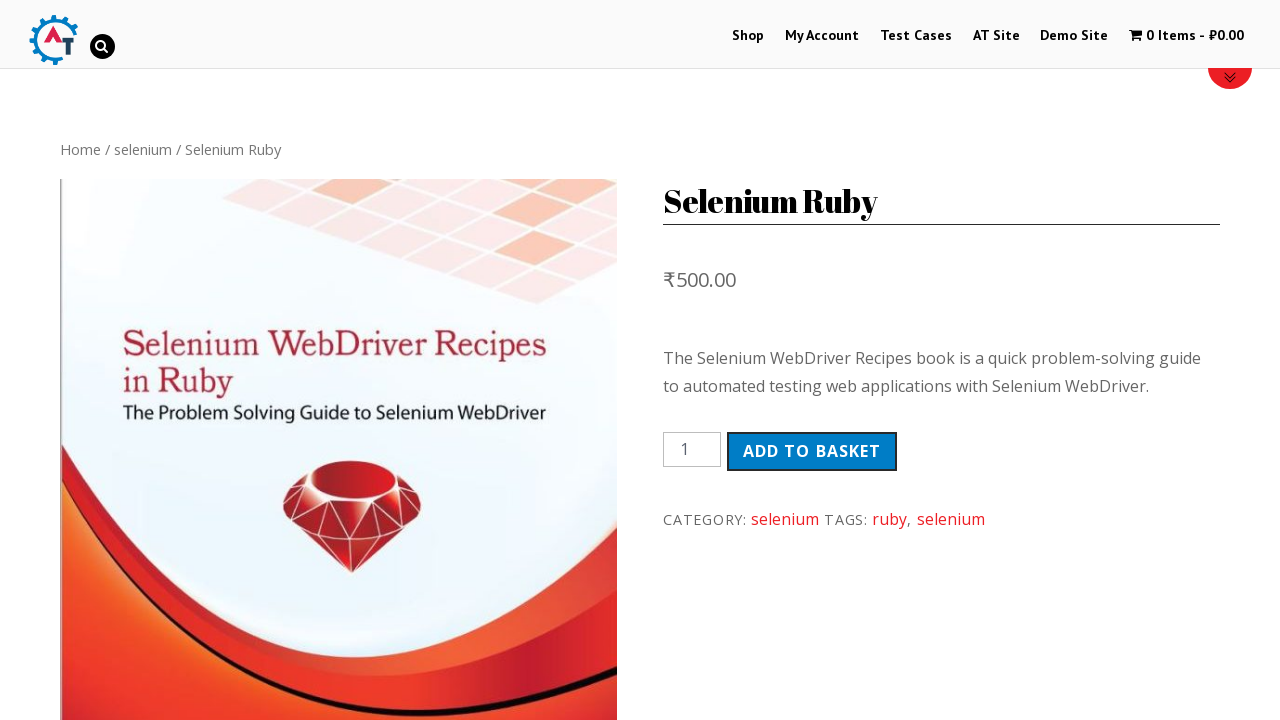

Product Description section is visible
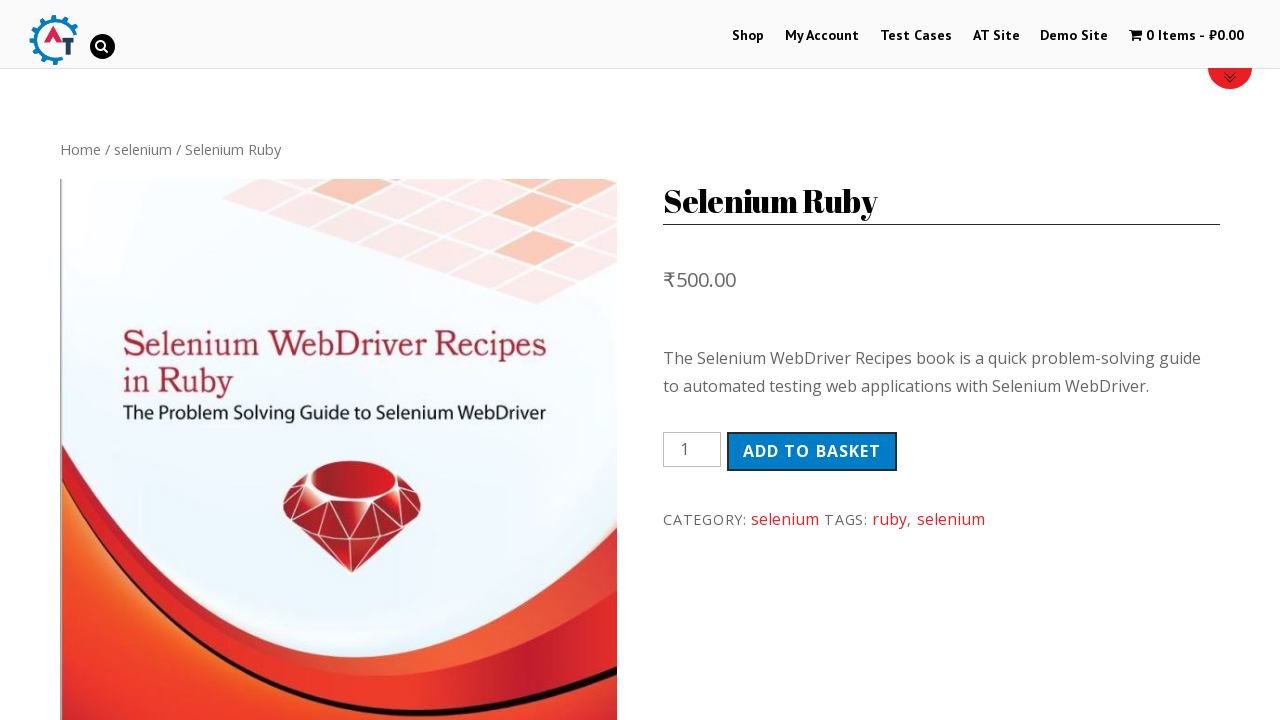

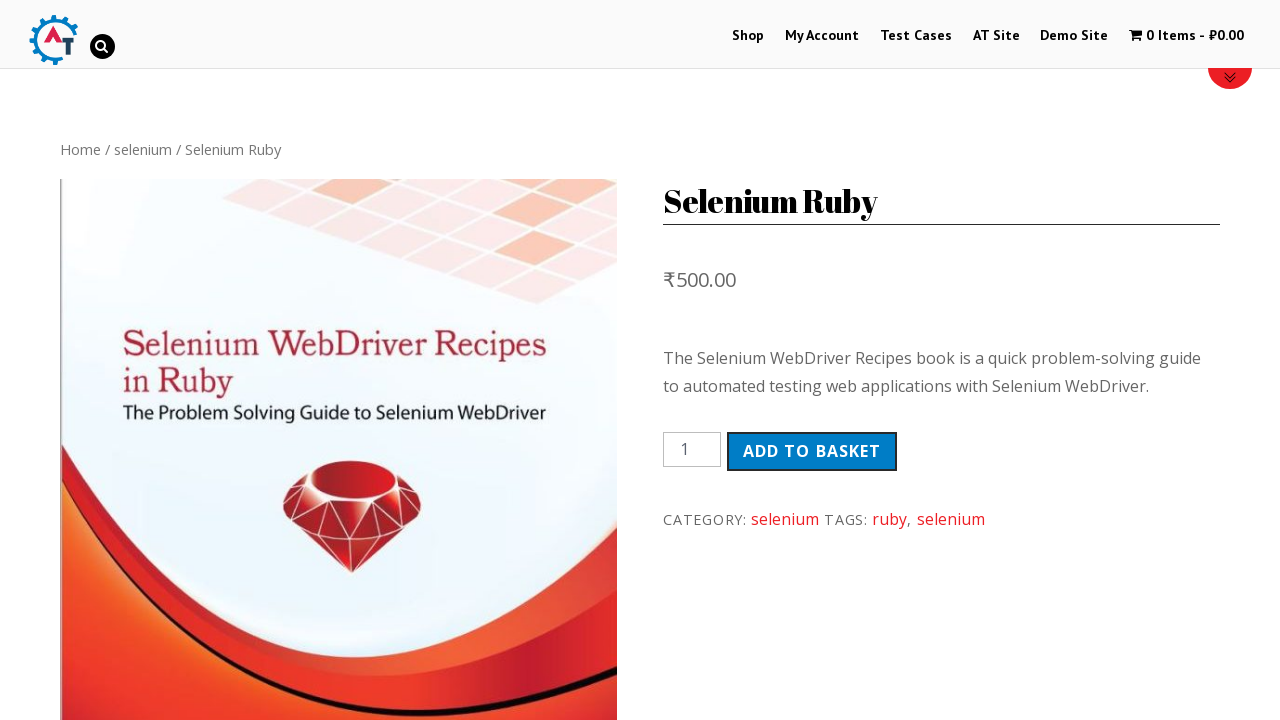